Scrolls to a web table on a practice page and verifies that product table elements are present and visible

Starting URL: https://www.letskodeit.com/practice

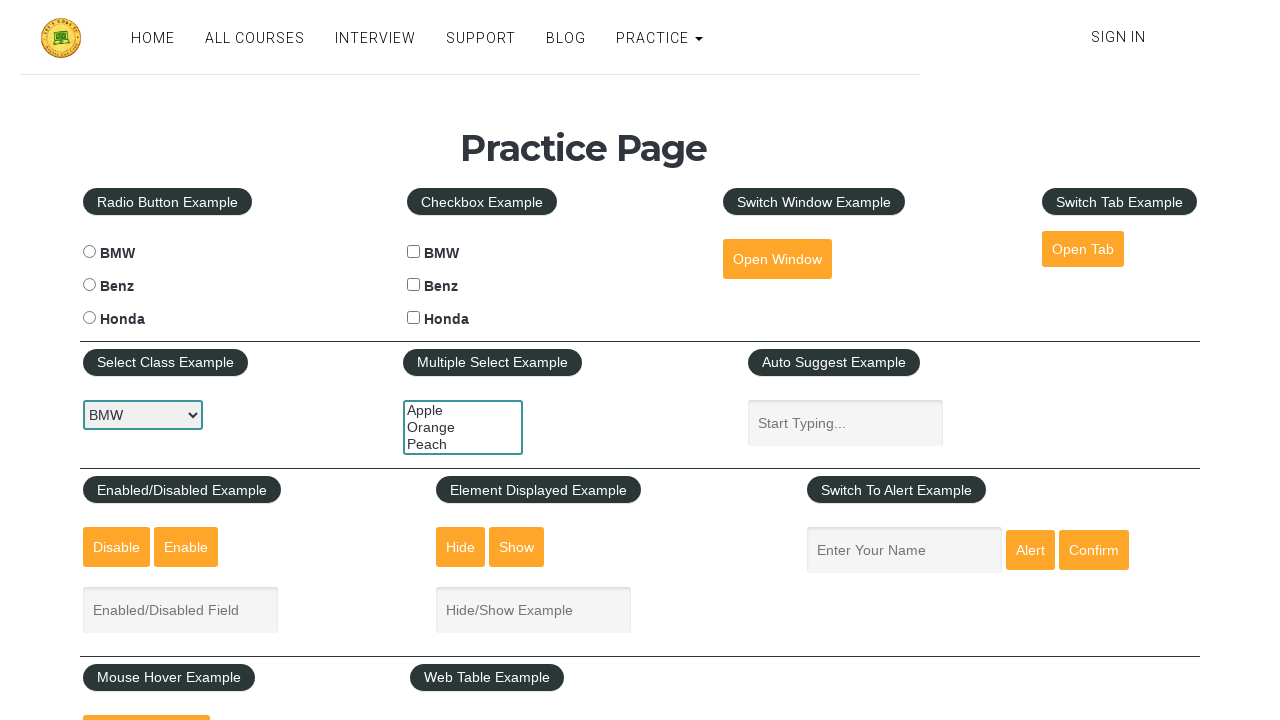

Page loaded and DOM content ready
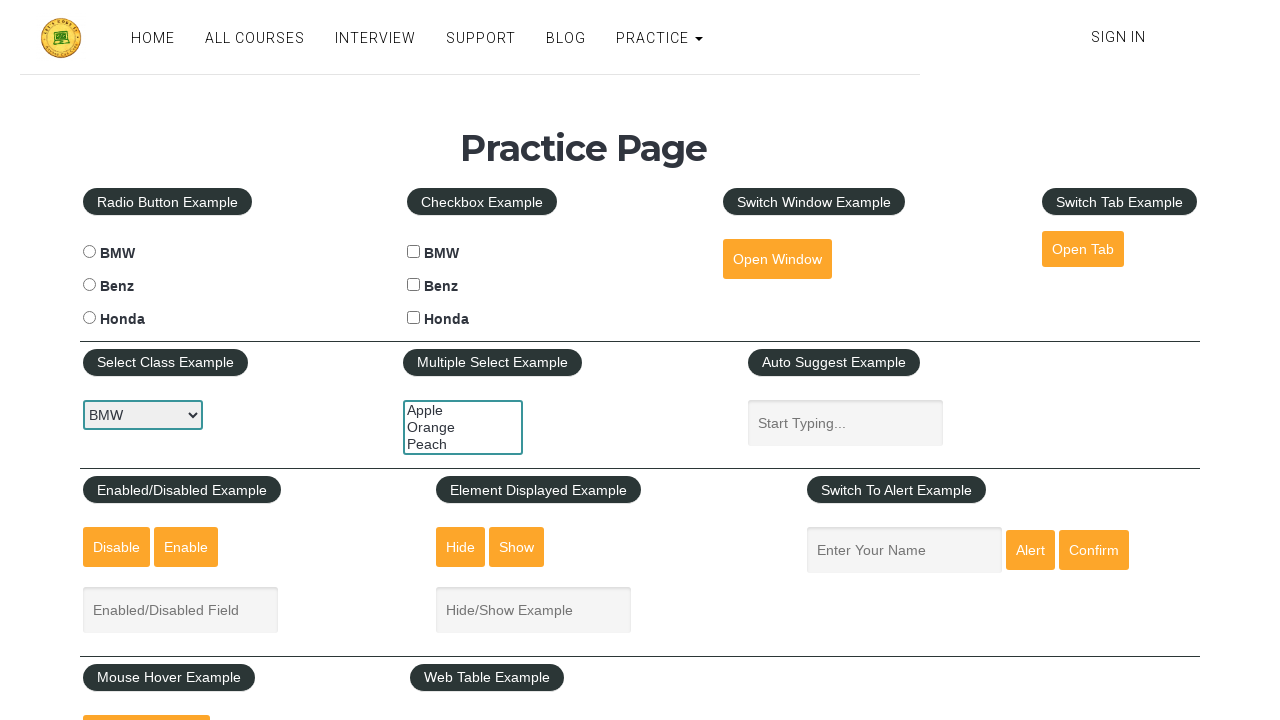

Scrolled down 350 pixels to reveal web table
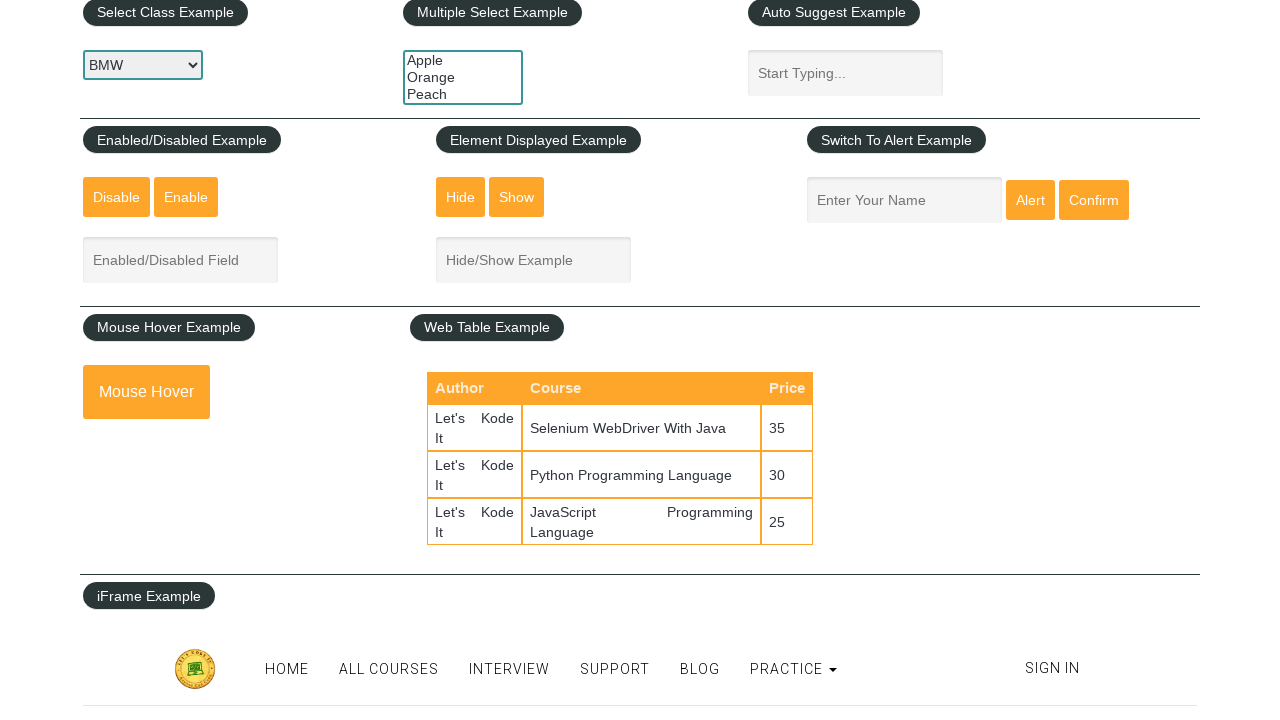

Product table element located and visible
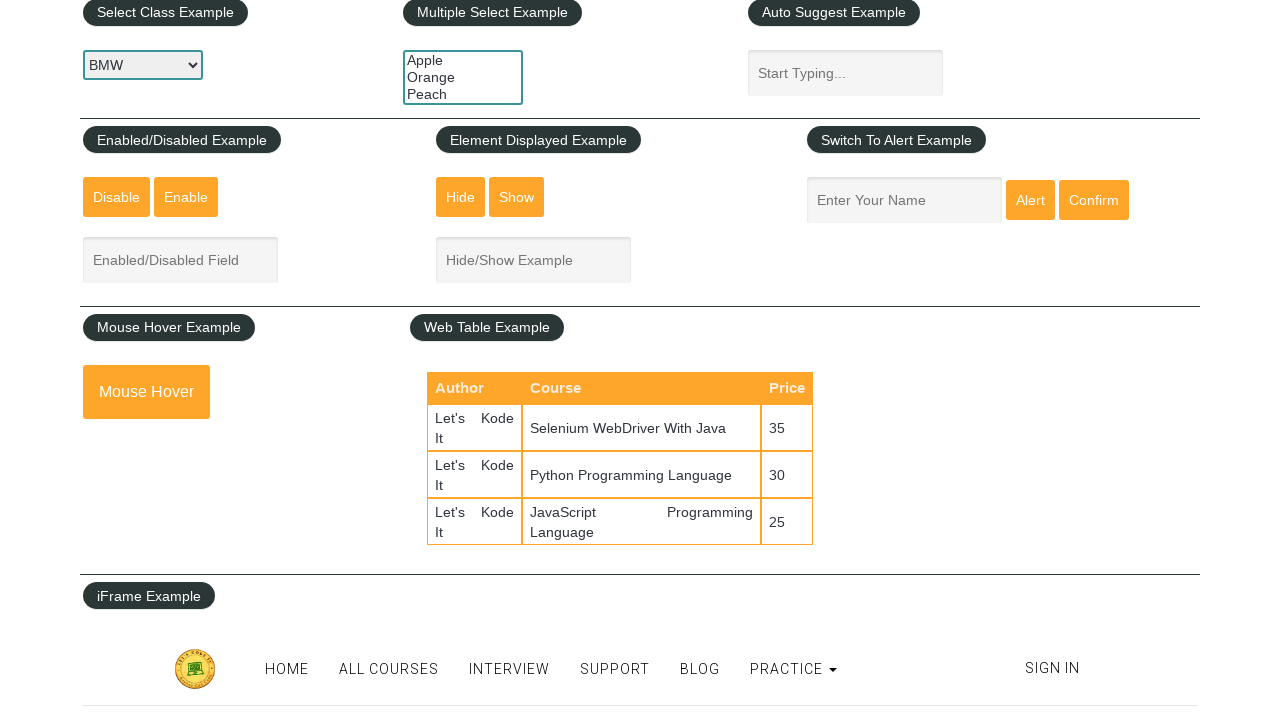

Retrieved all product table elements
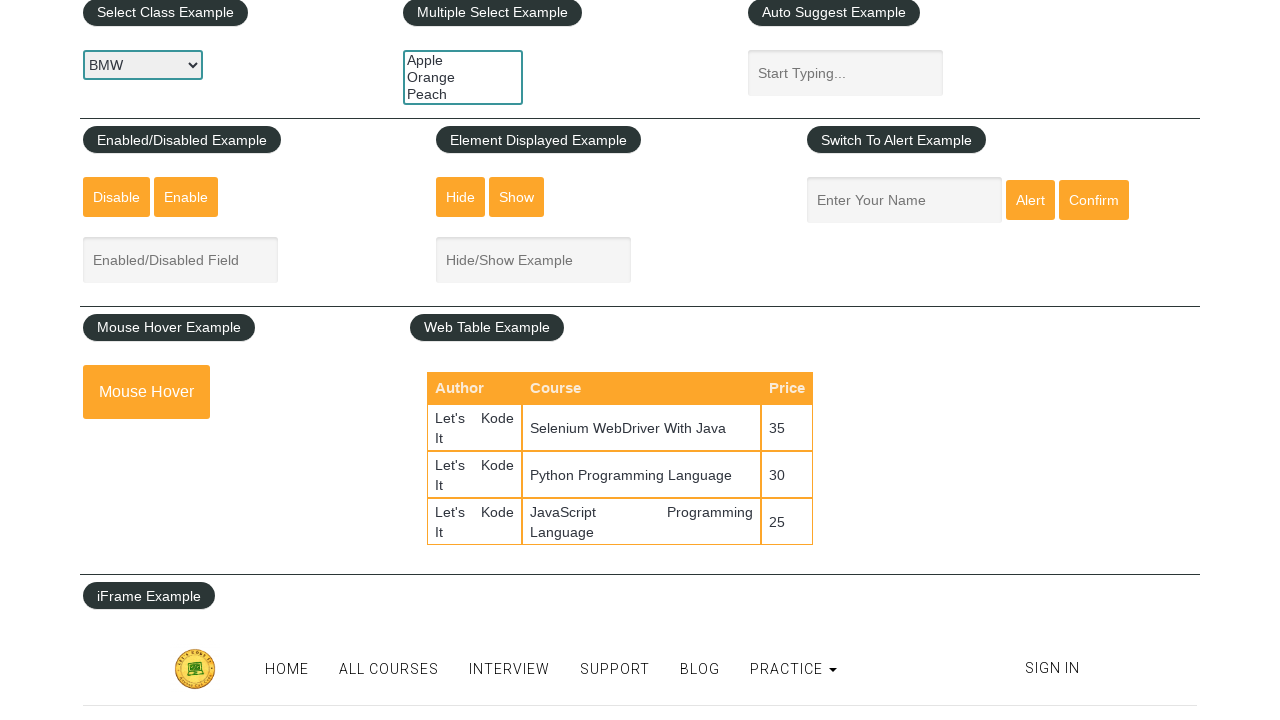

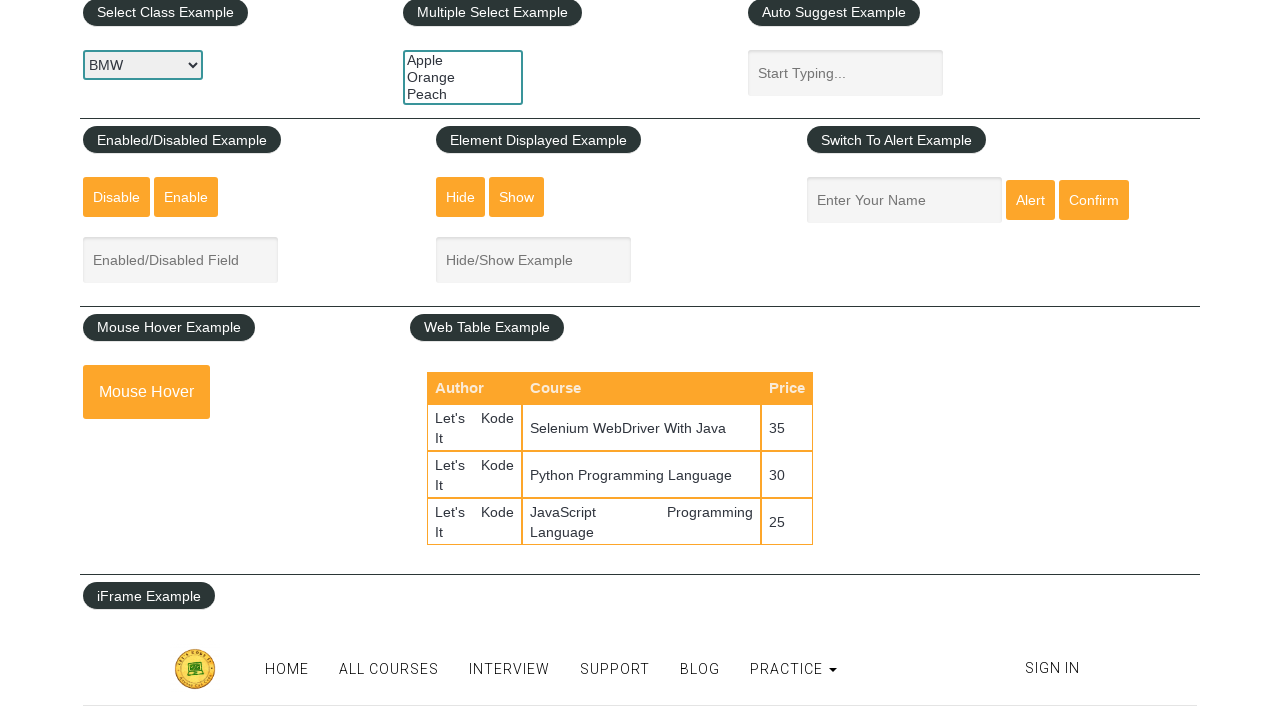